Tests dynamic control removal by clicking a checkbox and then removing it, verifying the removal message appears

Starting URL: https://the-internet.herokuapp.com/dynamic_controls

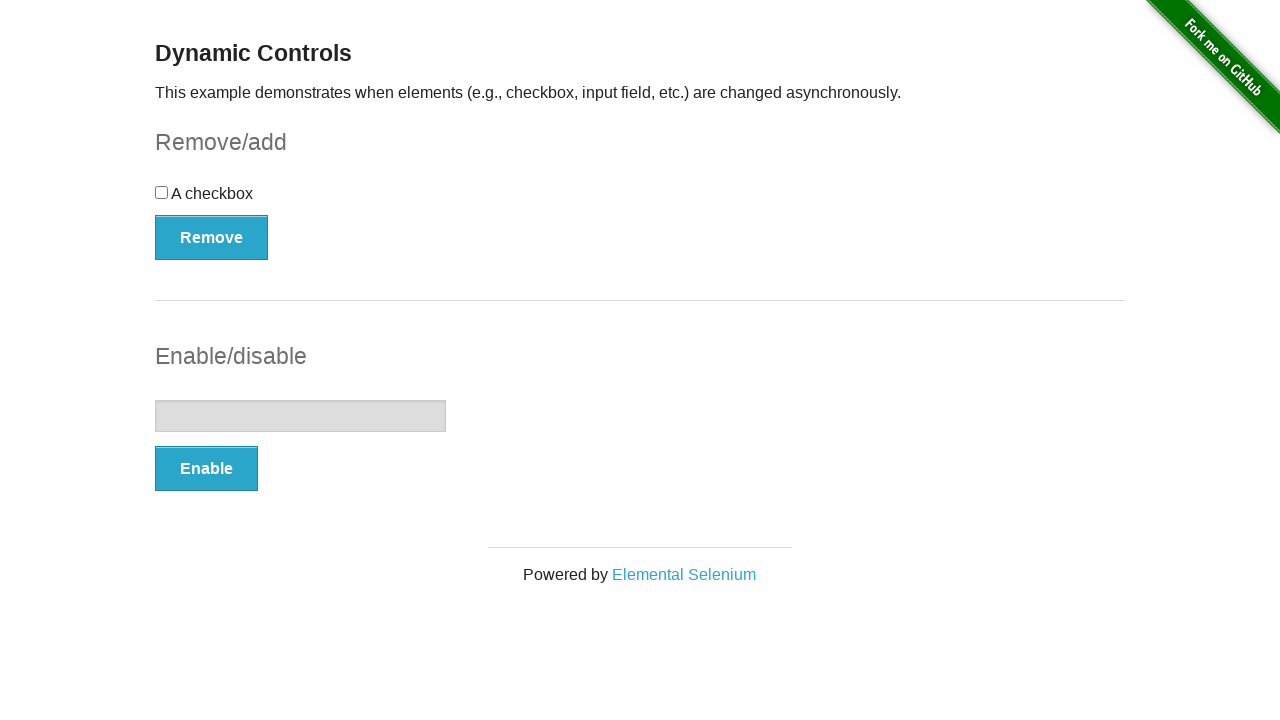

Clicked the checkbox control at (162, 192) on xpath=//div[@id='checkbox']//input
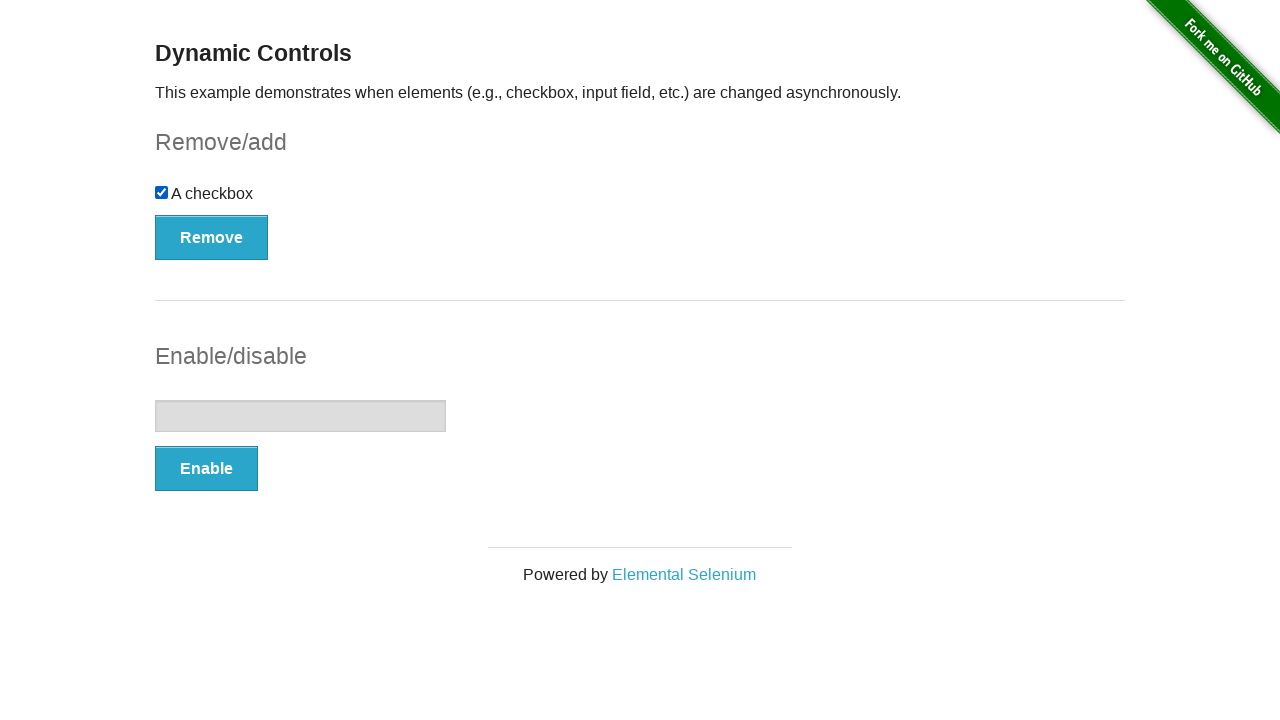

Clicked the Remove button at (212, 237) on xpath=//form[@id='checkbox-example']//button
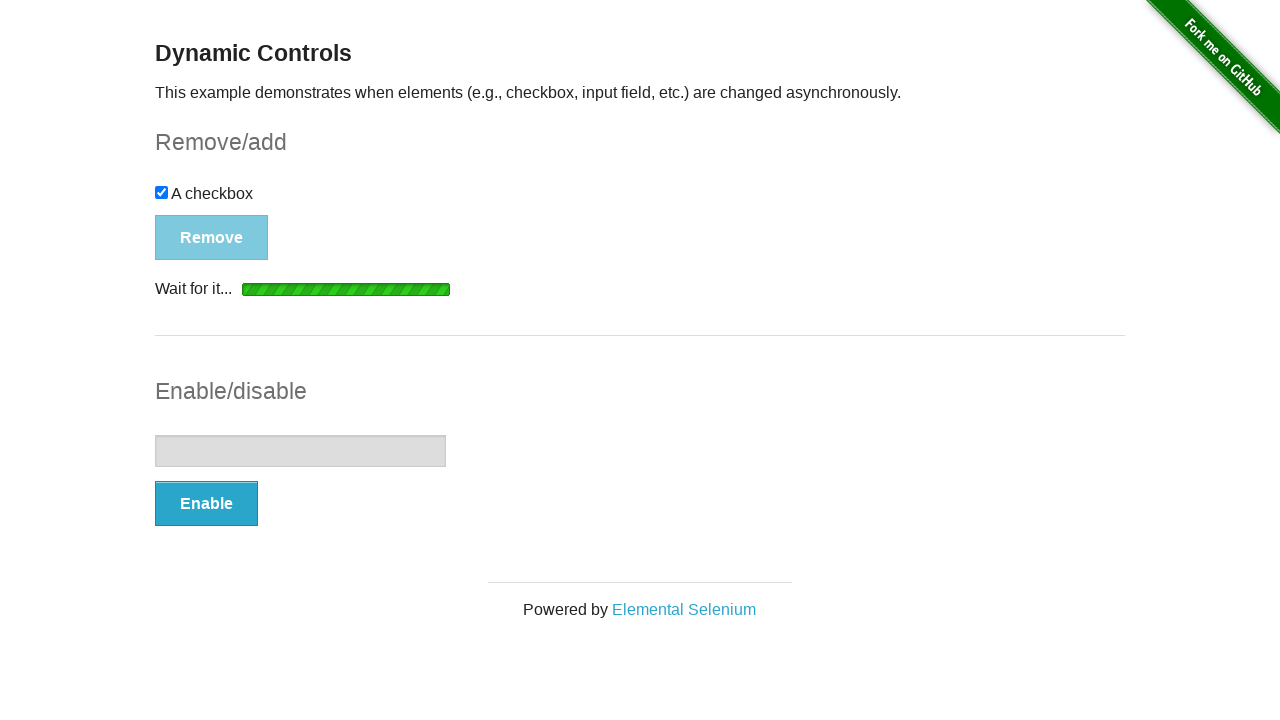

Removal message appeared
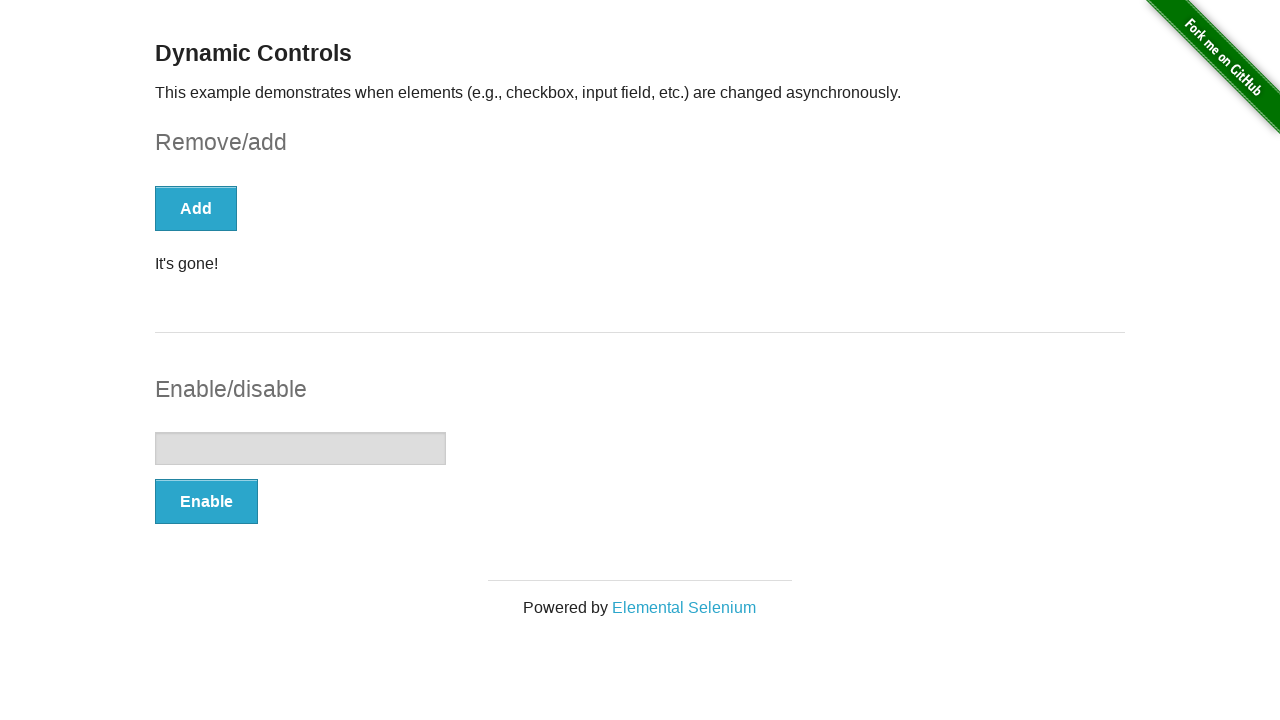

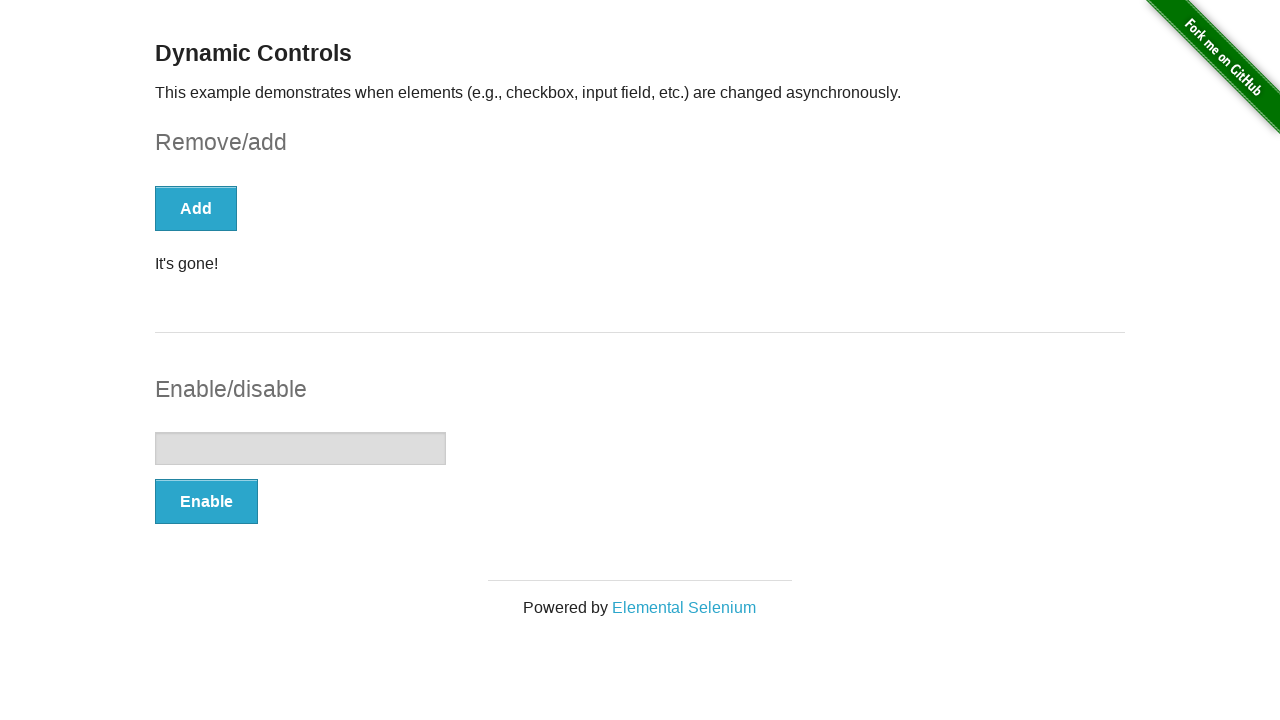